Tests alert handling functionality by interacting with different types of JavaScript alerts including simple alerts, confirmation dialogs, and prompt dialogs

Starting URL: https://demoqa.com/alerts

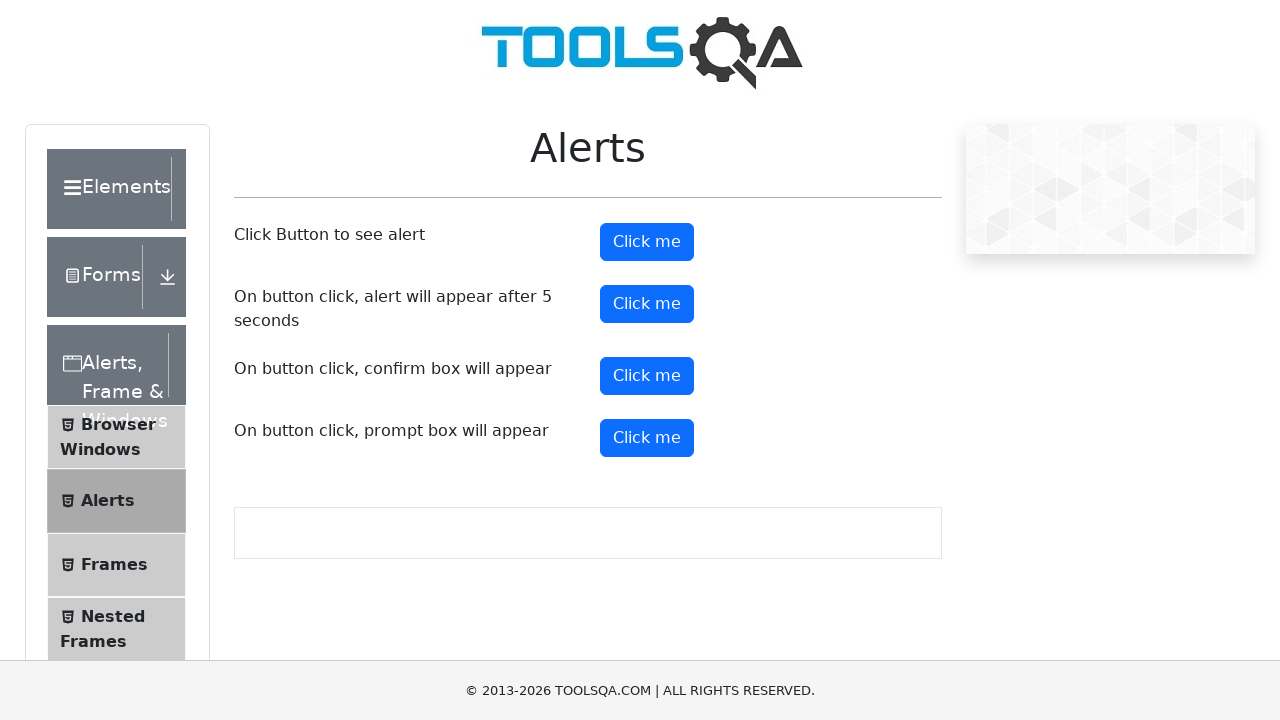

Clicked first alert button at (647, 242) on xpath=//button[text()='Click me']
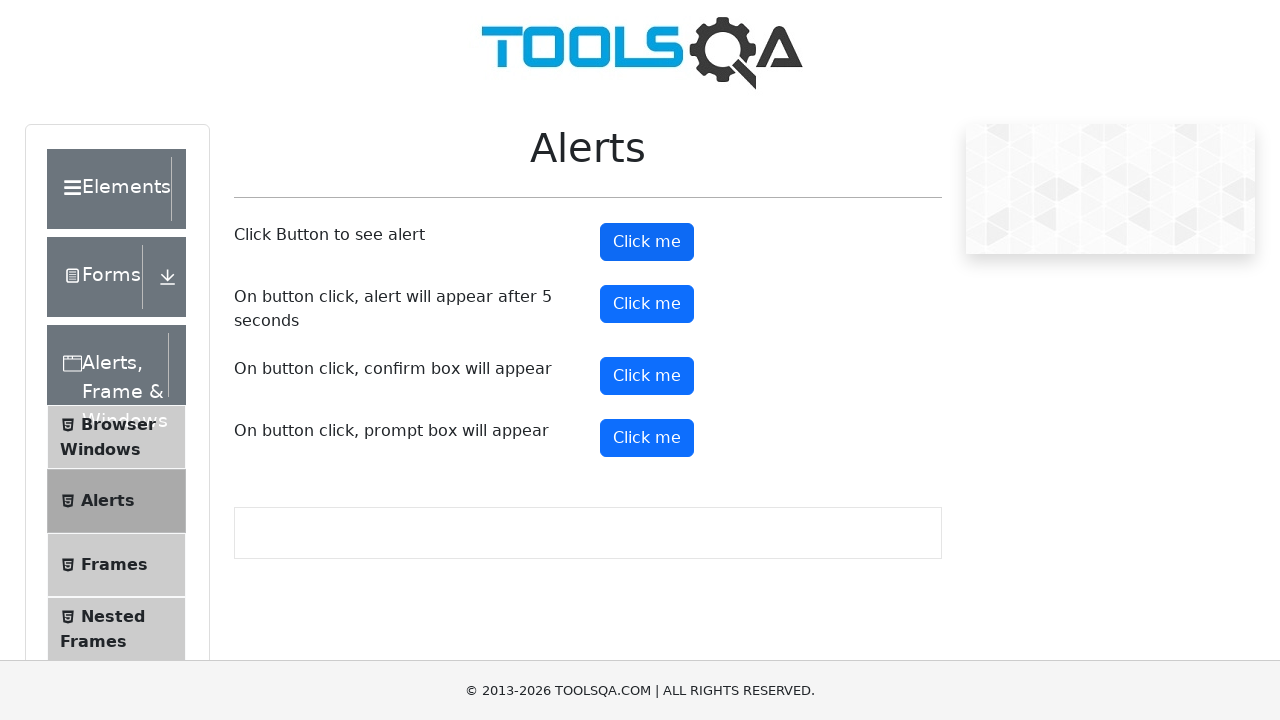

Set up dialog handler to accept simple alert
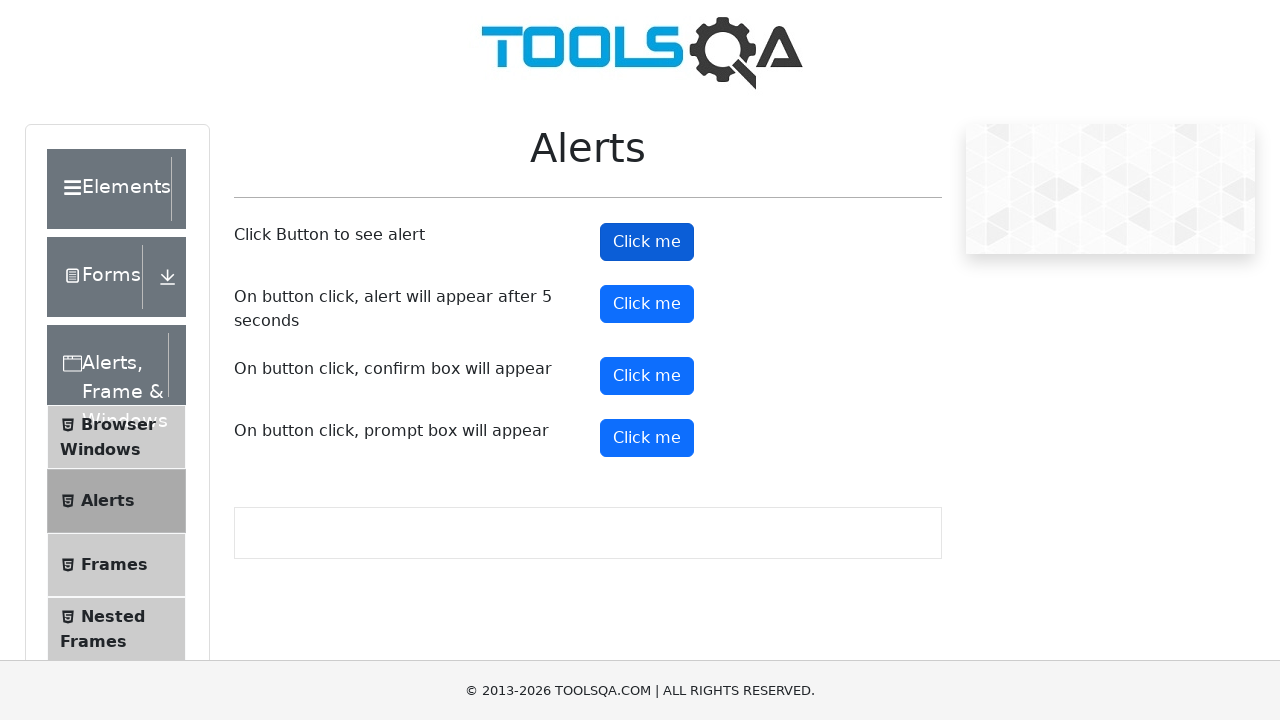

Set up dialog handler to dismiss confirmation dialog
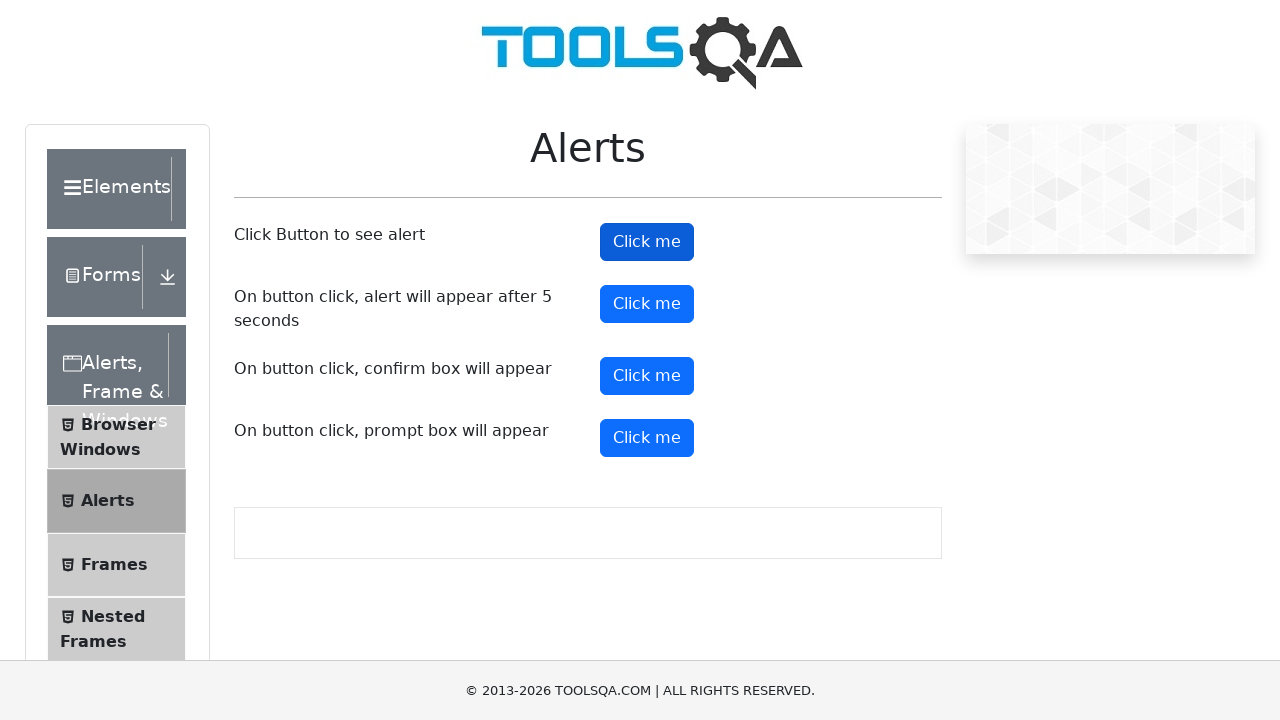

Clicked confirm button to trigger confirmation dialog at (647, 376) on xpath=//button[@id='confirmButton']
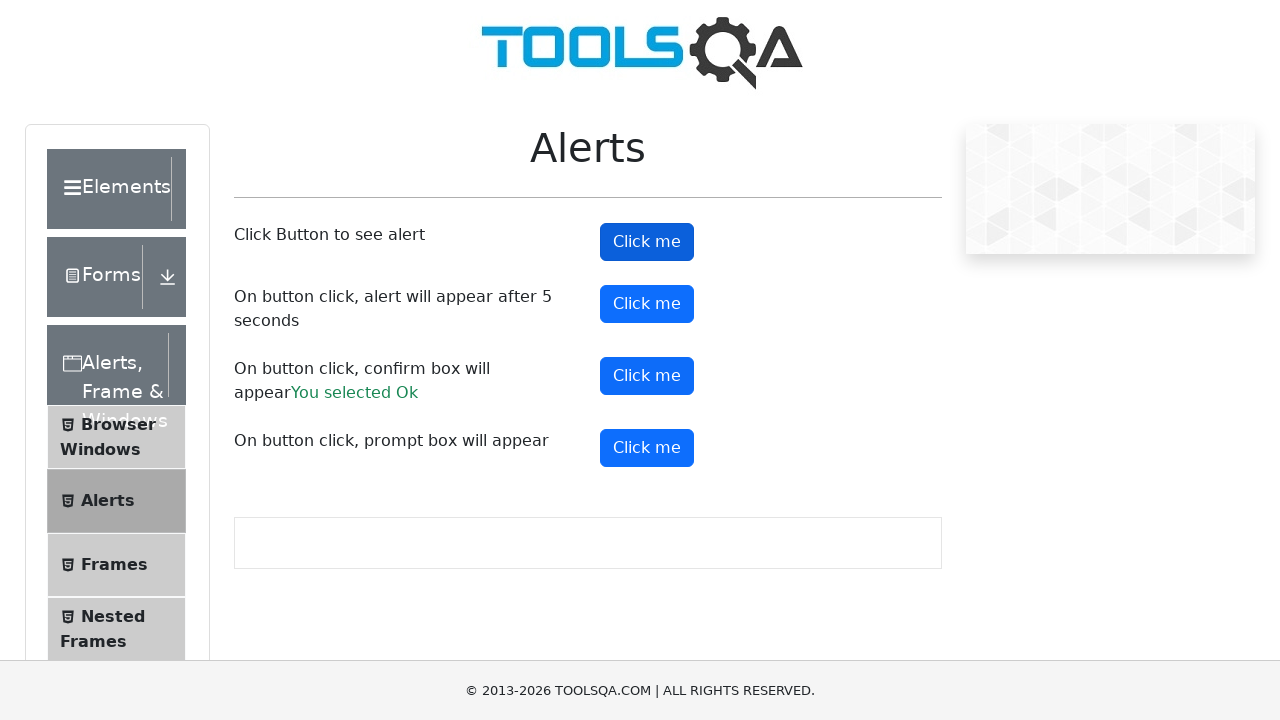

Set up dialog handler to accept prompt dialog with text 'Ramarao'
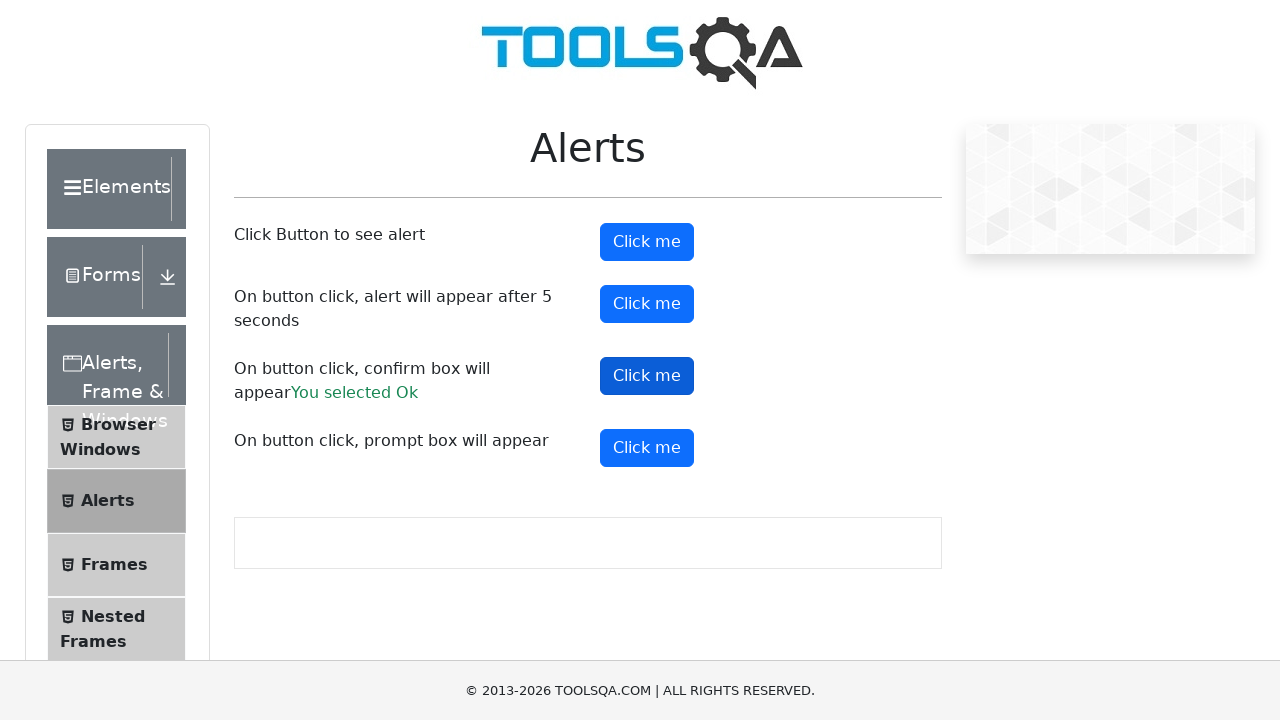

Clicked prompt button to trigger prompt dialog at (647, 448) on xpath=//button[@id='promtButton']
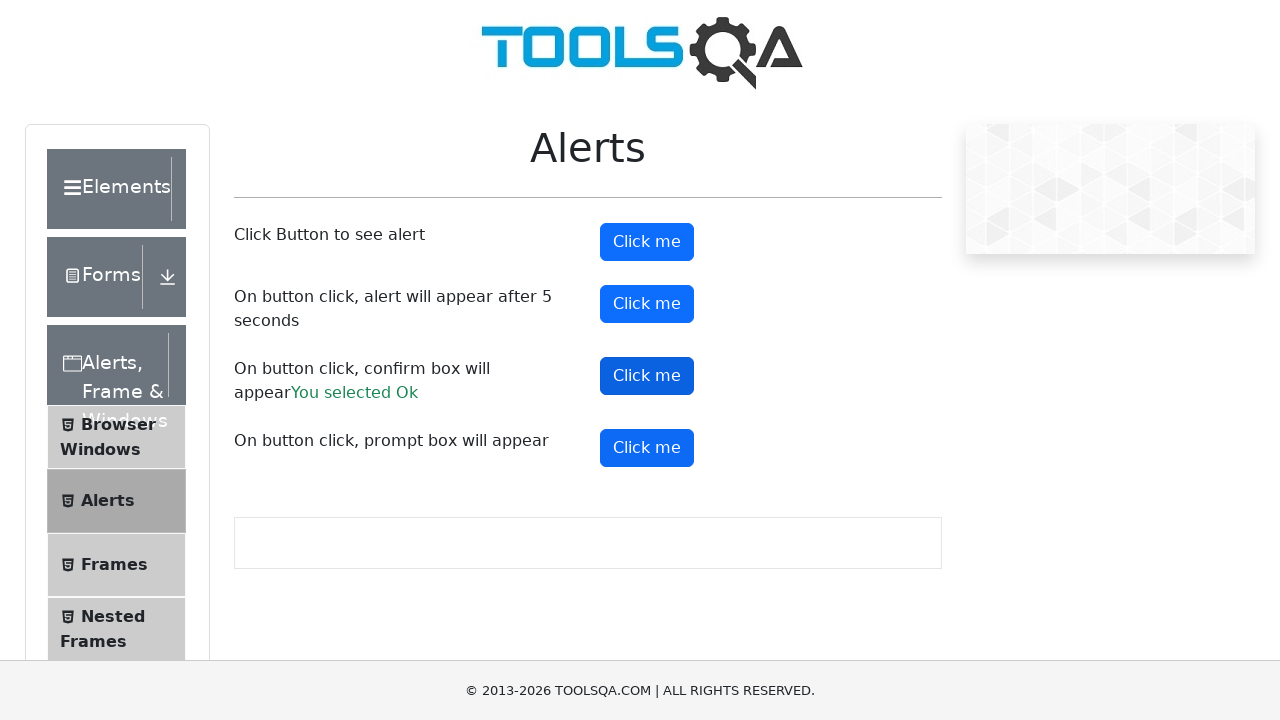

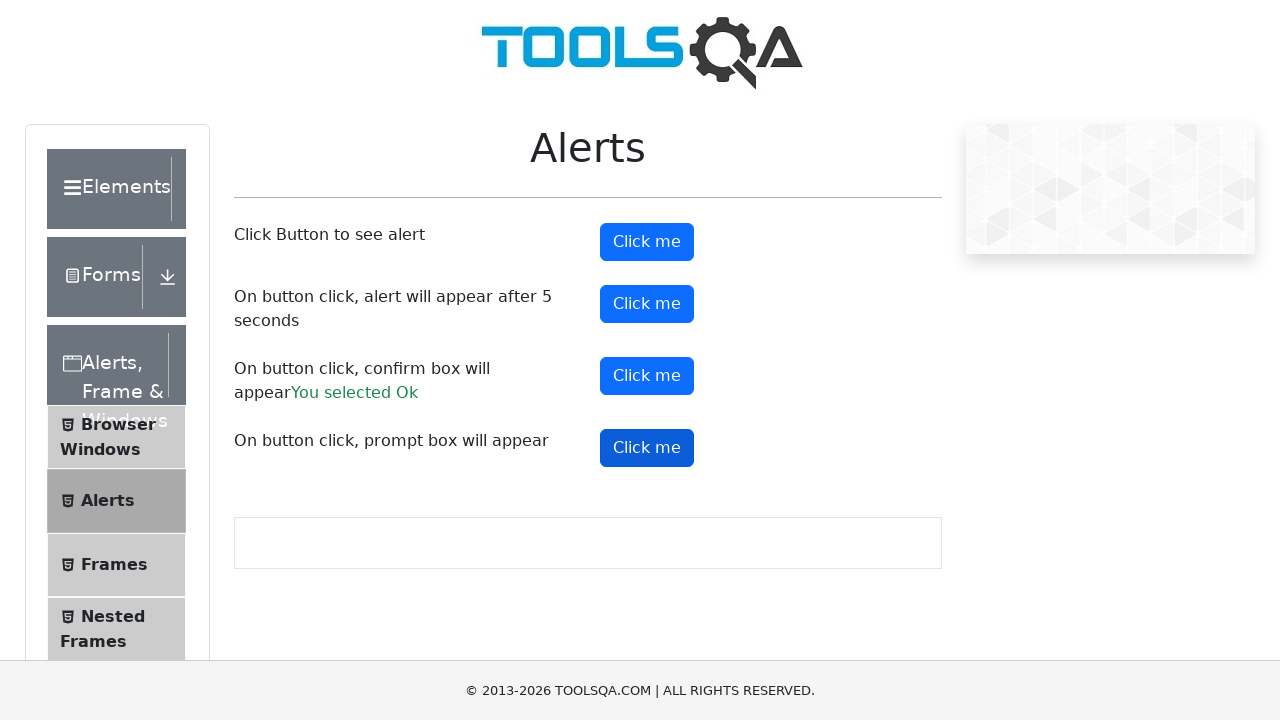